Tests product search and cart functionality by searching for products, adding them to cart, and verifying UI elements

Starting URL: https://rahulshettyacademy.com/seleniumPractise/#/

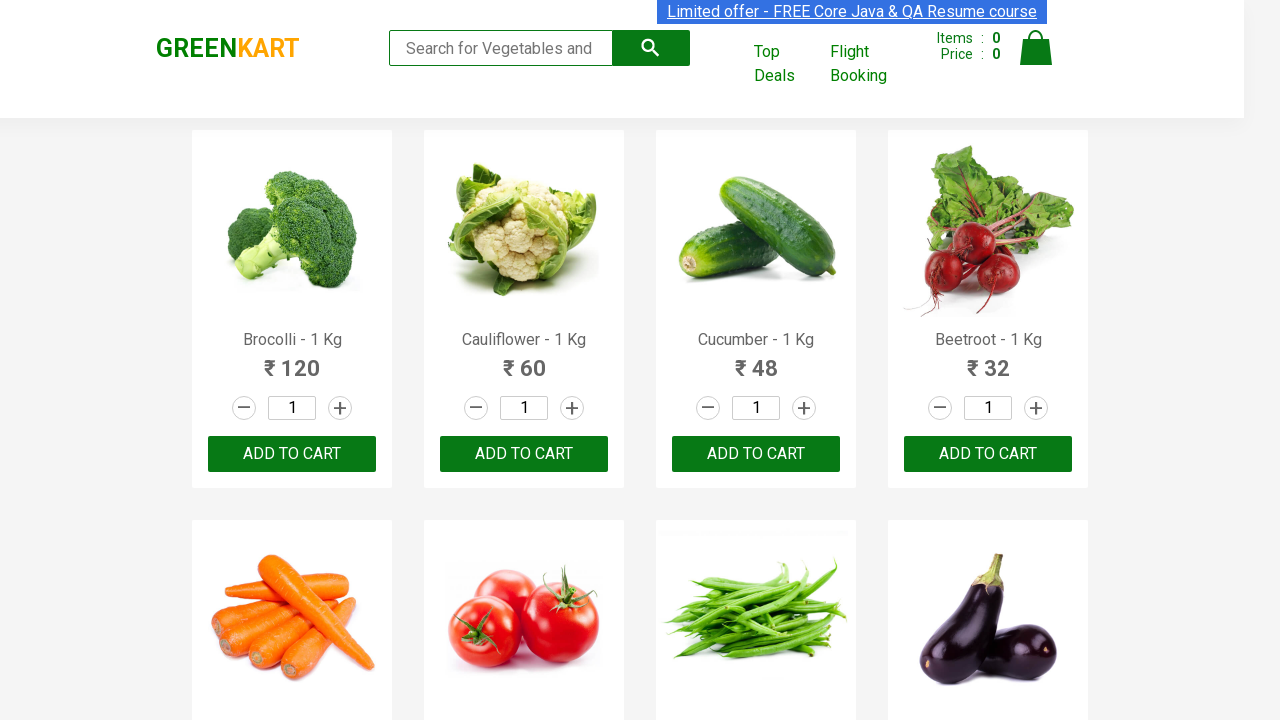

Filled search field with 'ca' to search for products on .search-keyword
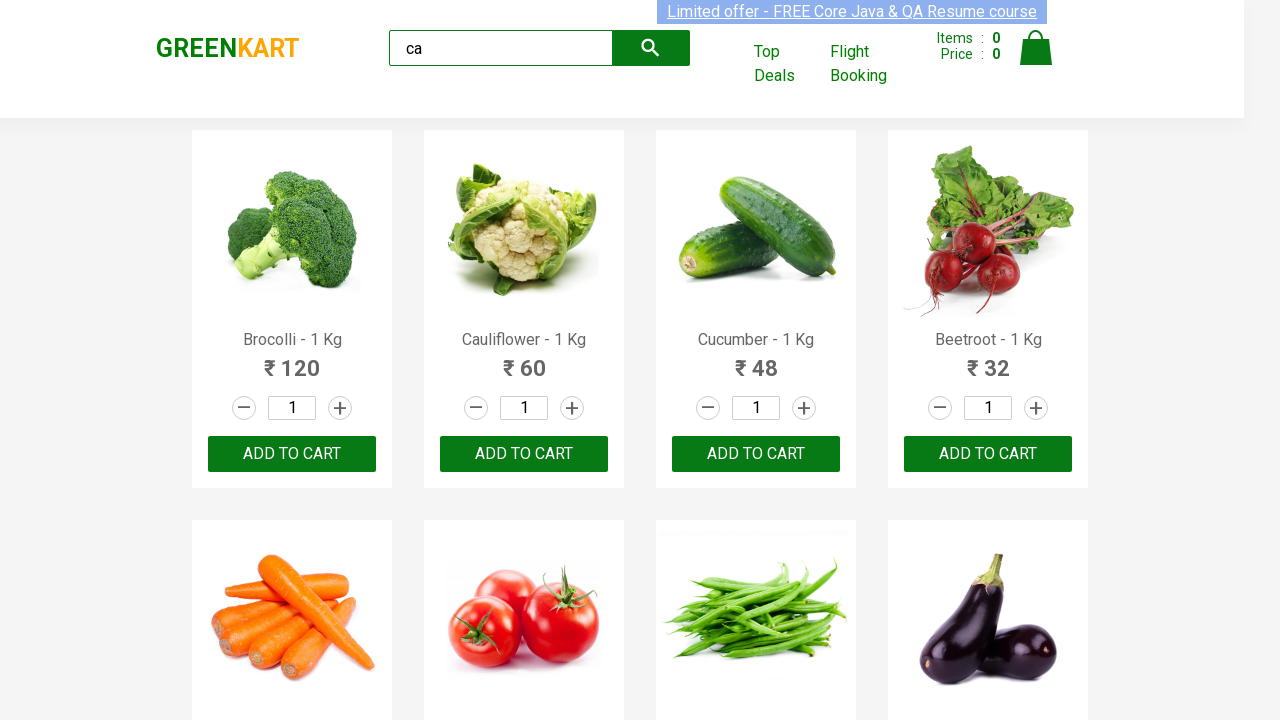

Waited 3 seconds for search results to load
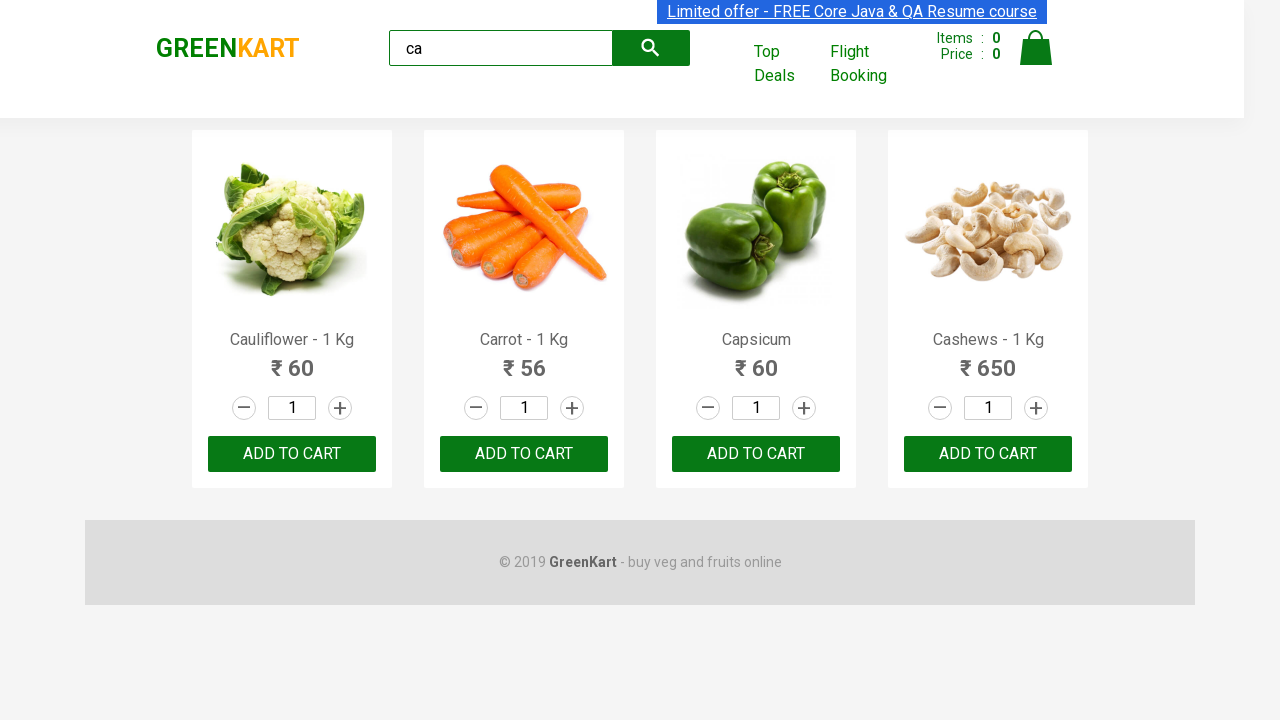

Clicked ADD TO CART for the third product in search results at (756, 454) on .products .product >> nth=2 >> text=ADD TO CART
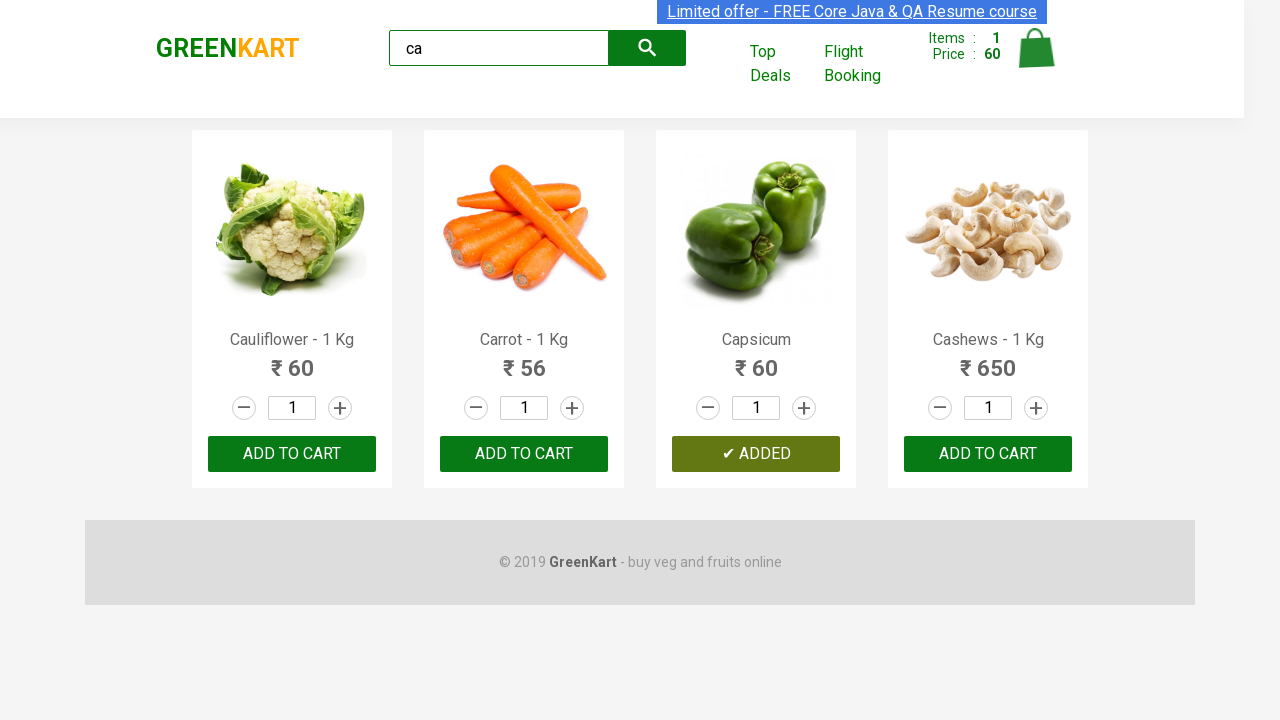

Located all product elements on the page
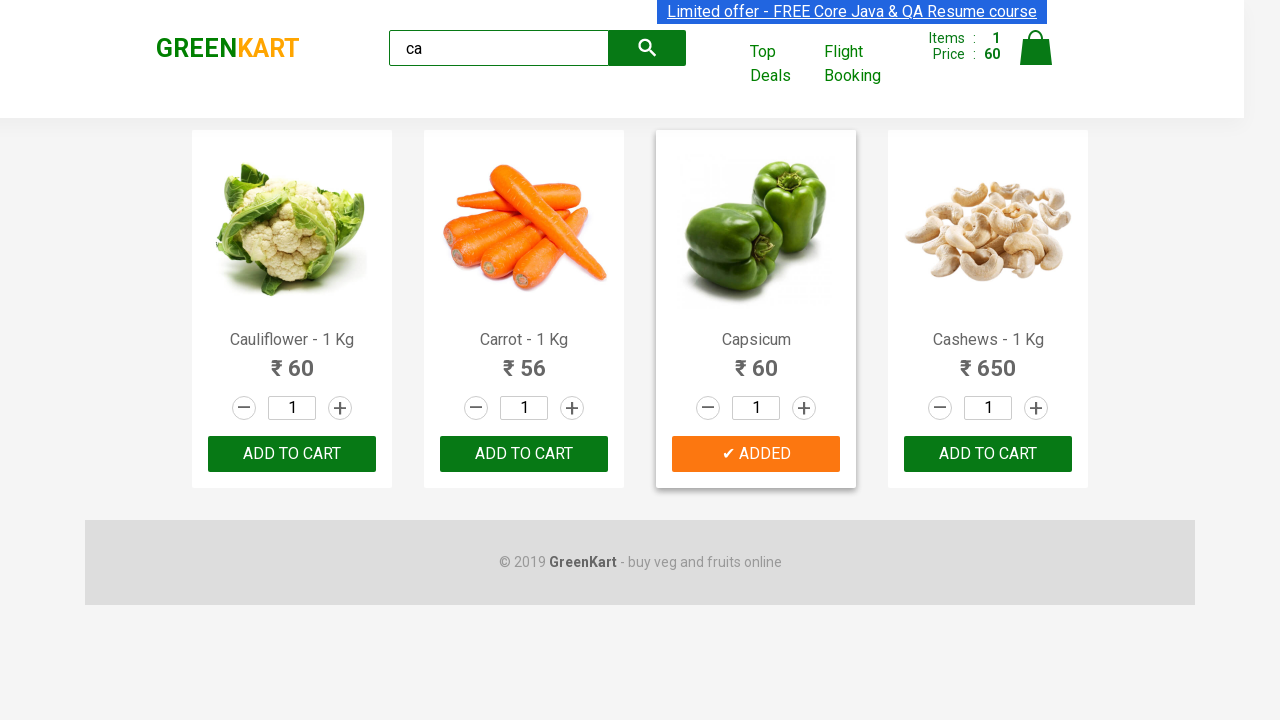

Found 4 products on the page
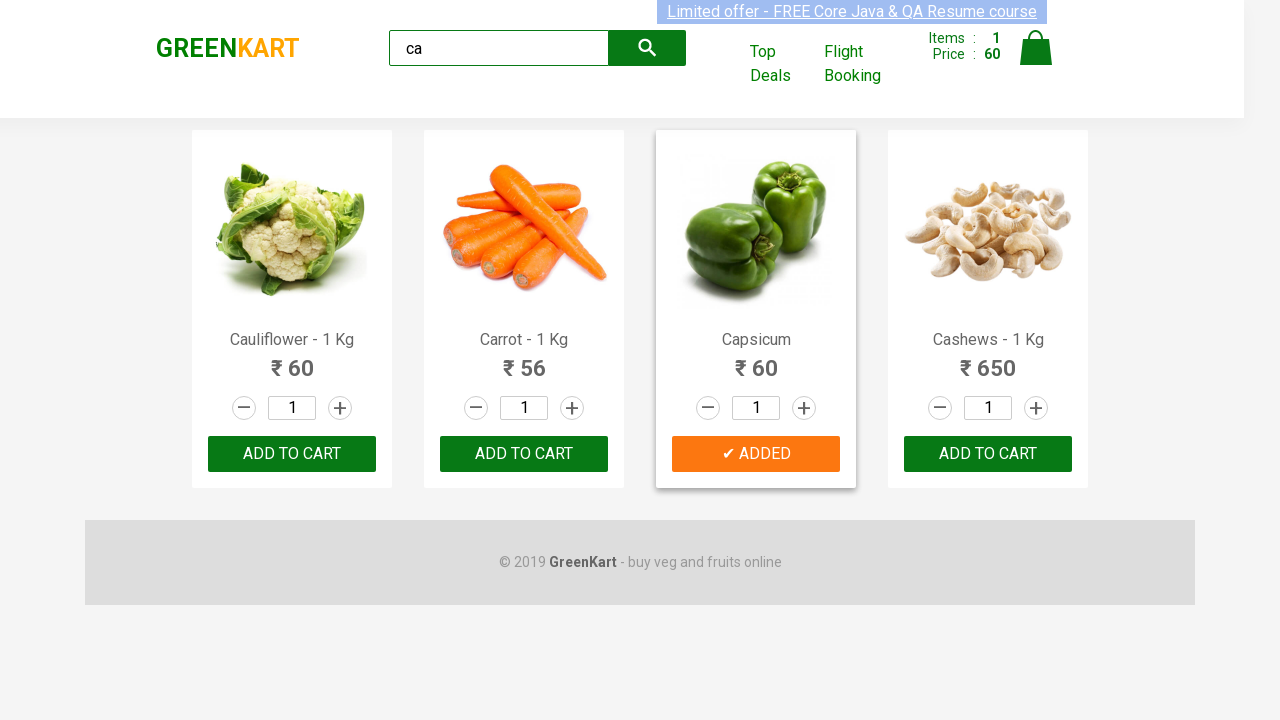

Retrieved product name: Cauliflower - 1 Kg
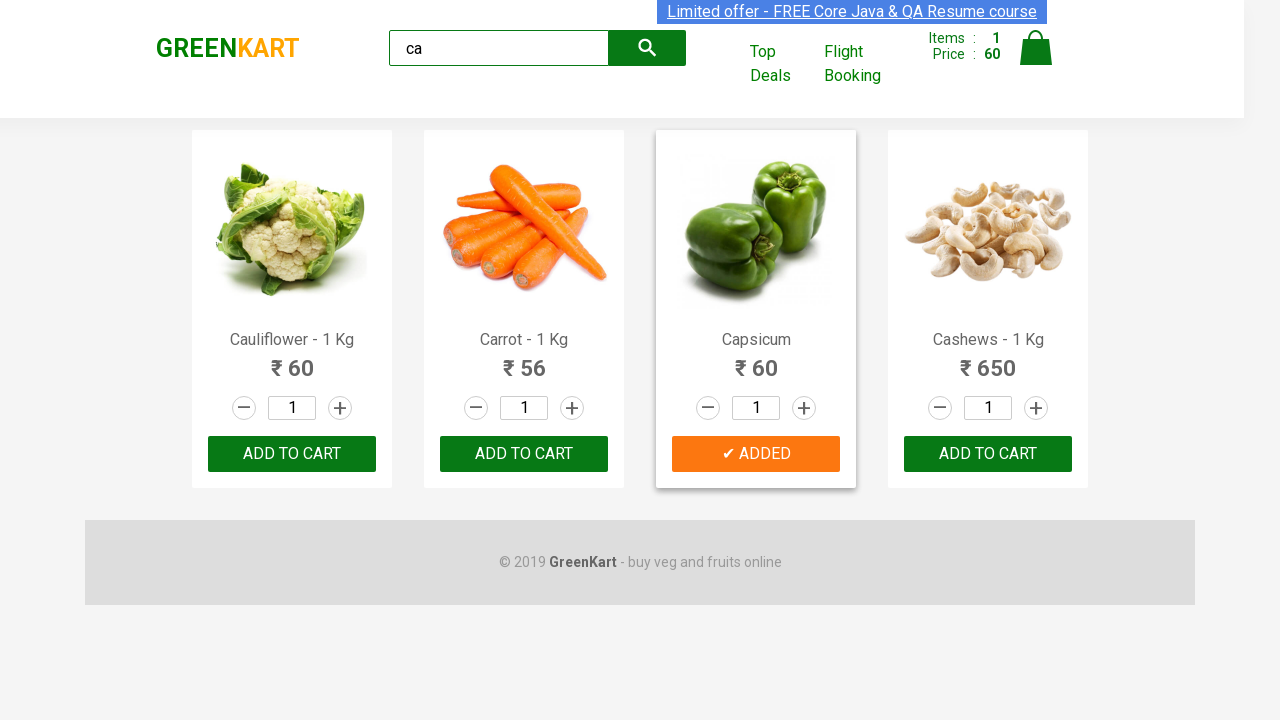

Retrieved product name: Carrot - 1 Kg
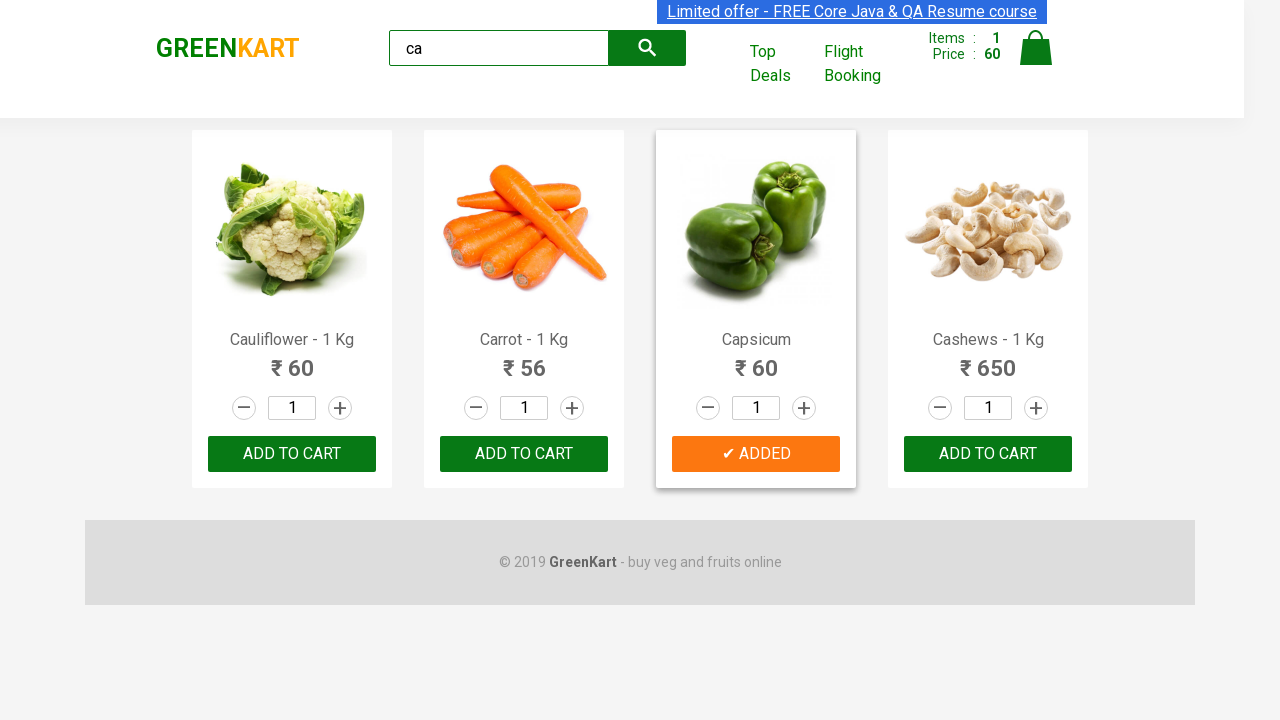

Retrieved product name: Capsicum
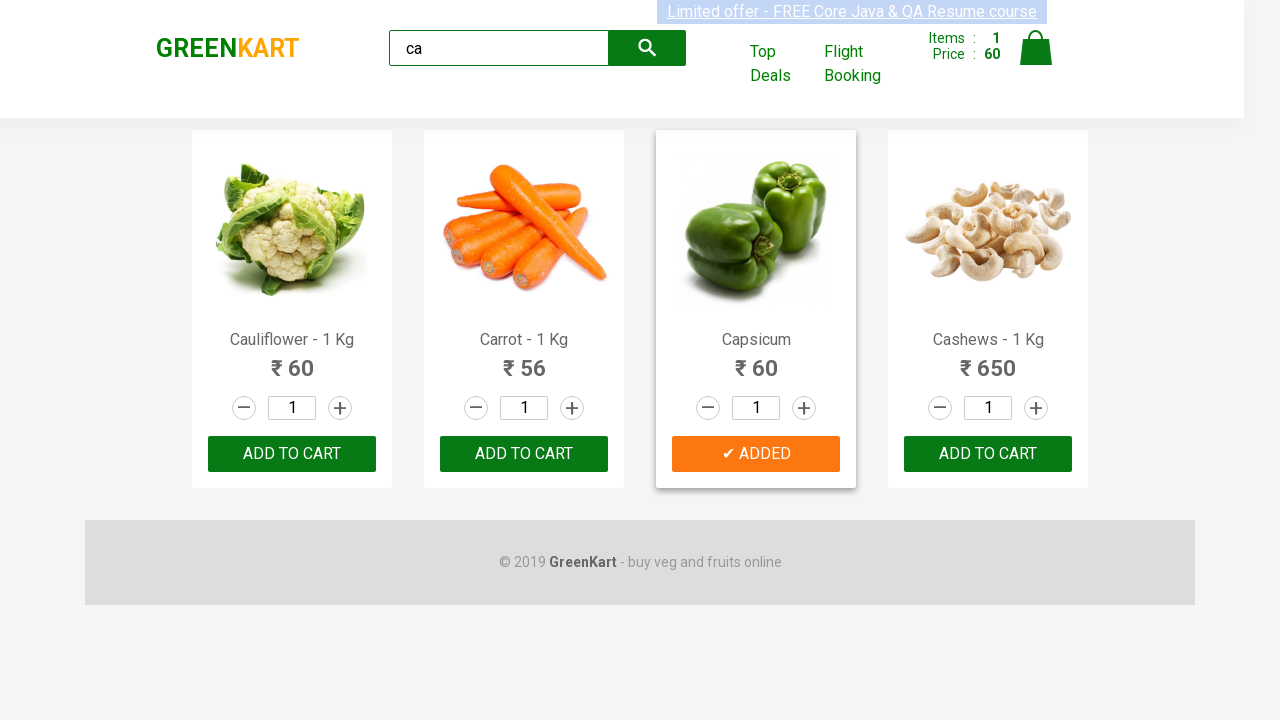

Retrieved product name: Cashews - 1 Kg
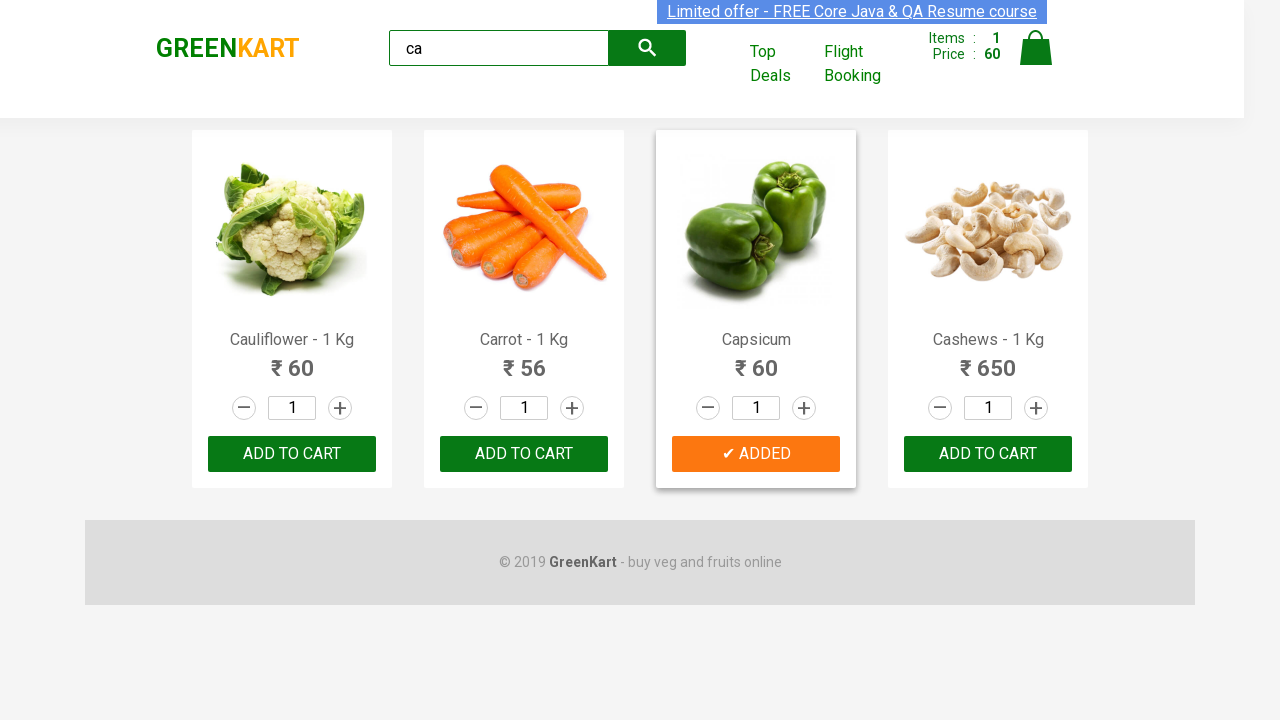

Found Cashews product and clicked increment quantity button at (1036, 408) on .products .product >> nth=3 >> .increment
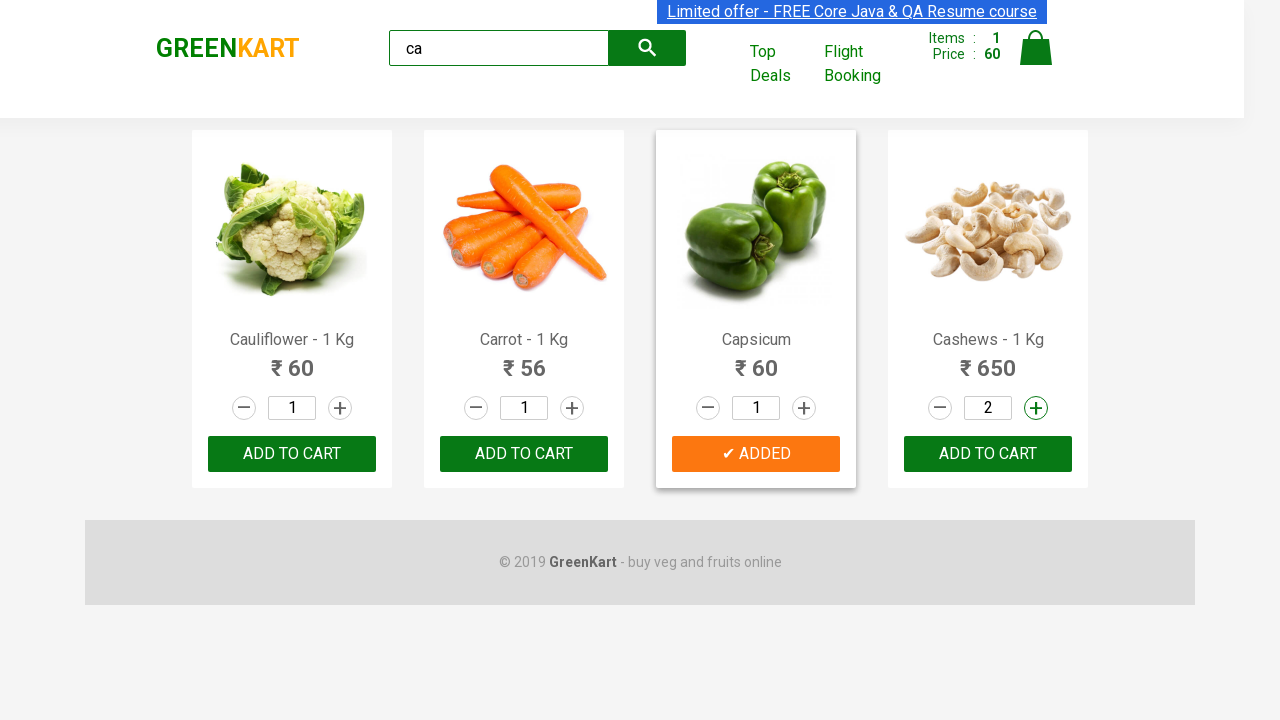

Clicked ADD TO CART button for Cashews product at (988, 454) on .products .product >> nth=3 >> button
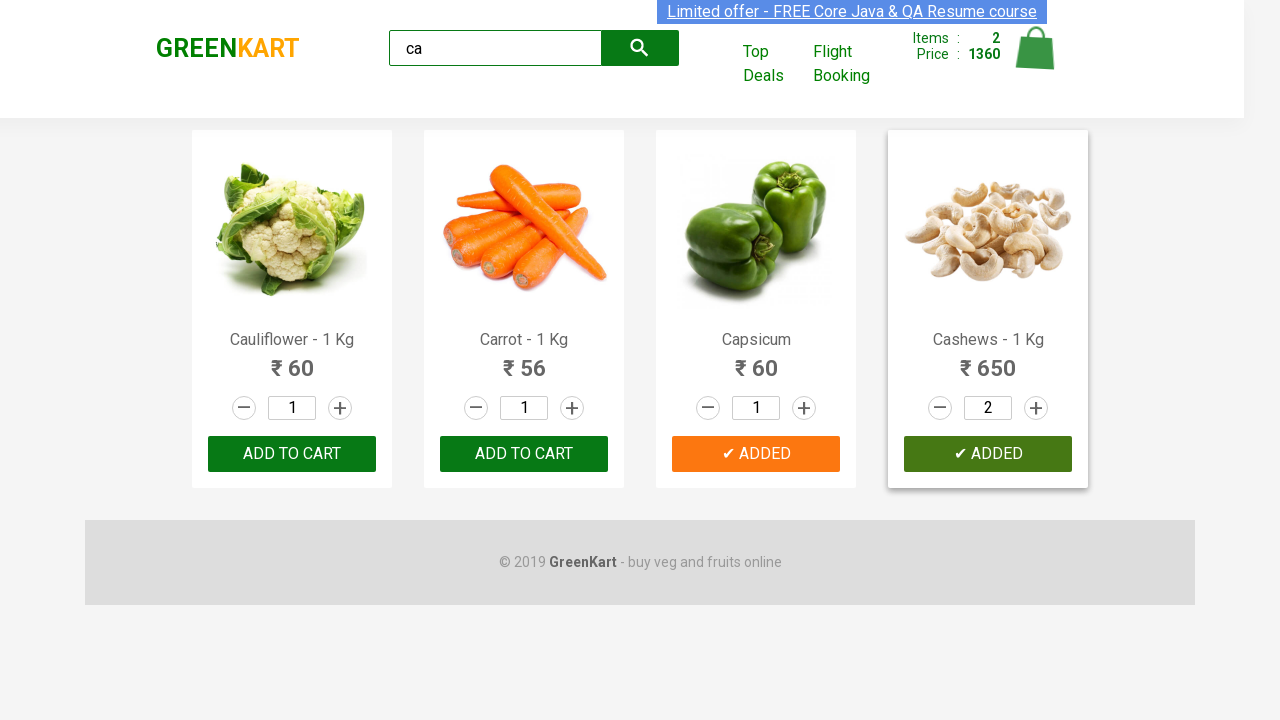

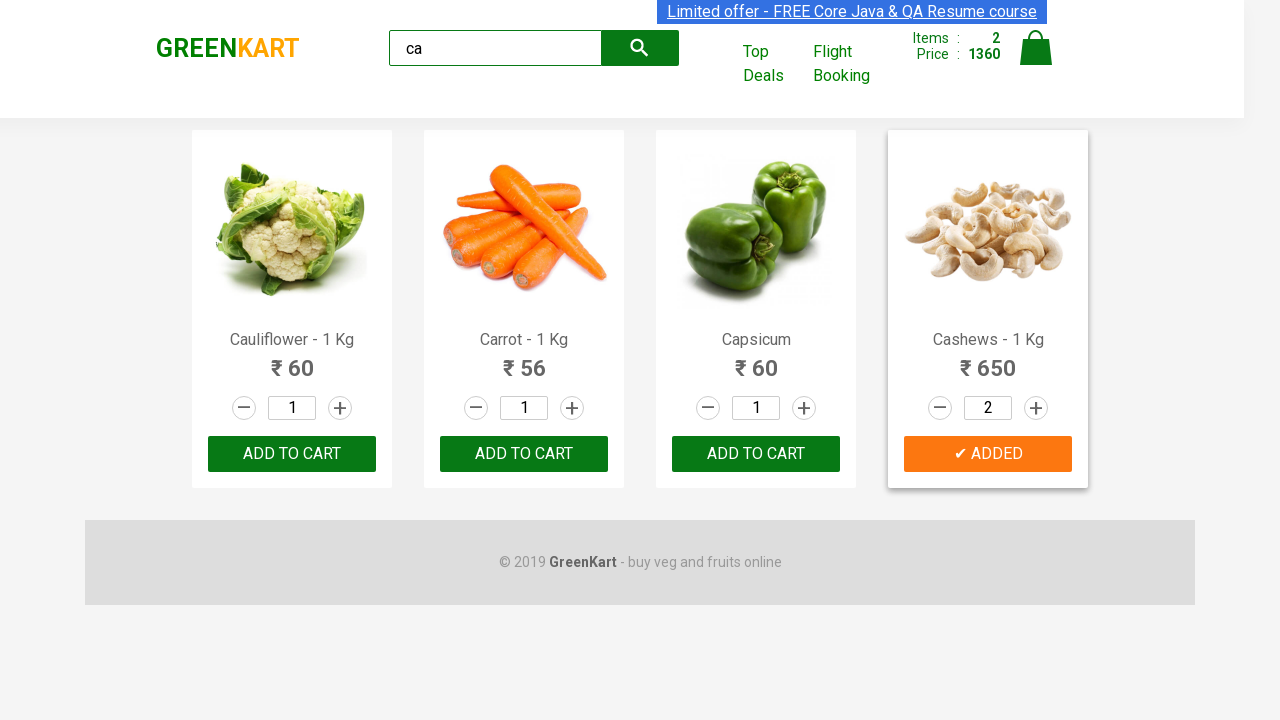